Tests that the input field is cleared after adding a todo item

Starting URL: https://demo.playwright.dev/todomvc

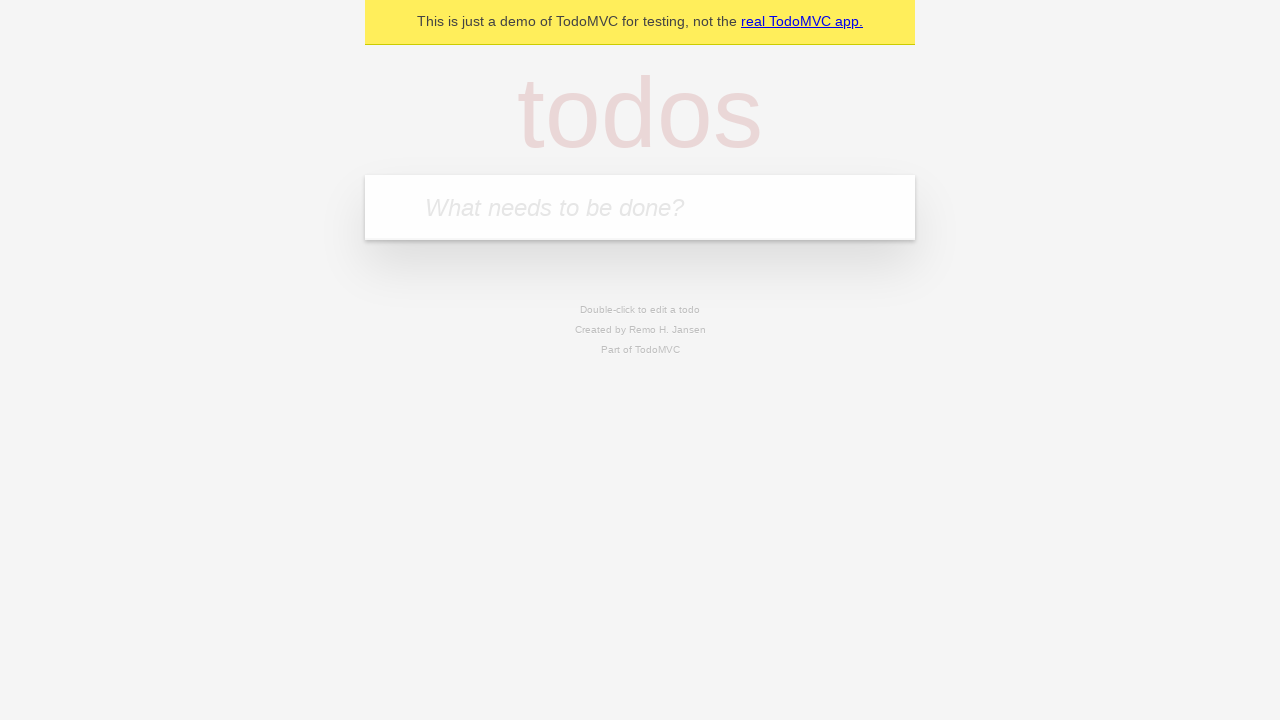

Located the todo input field by placeholder text
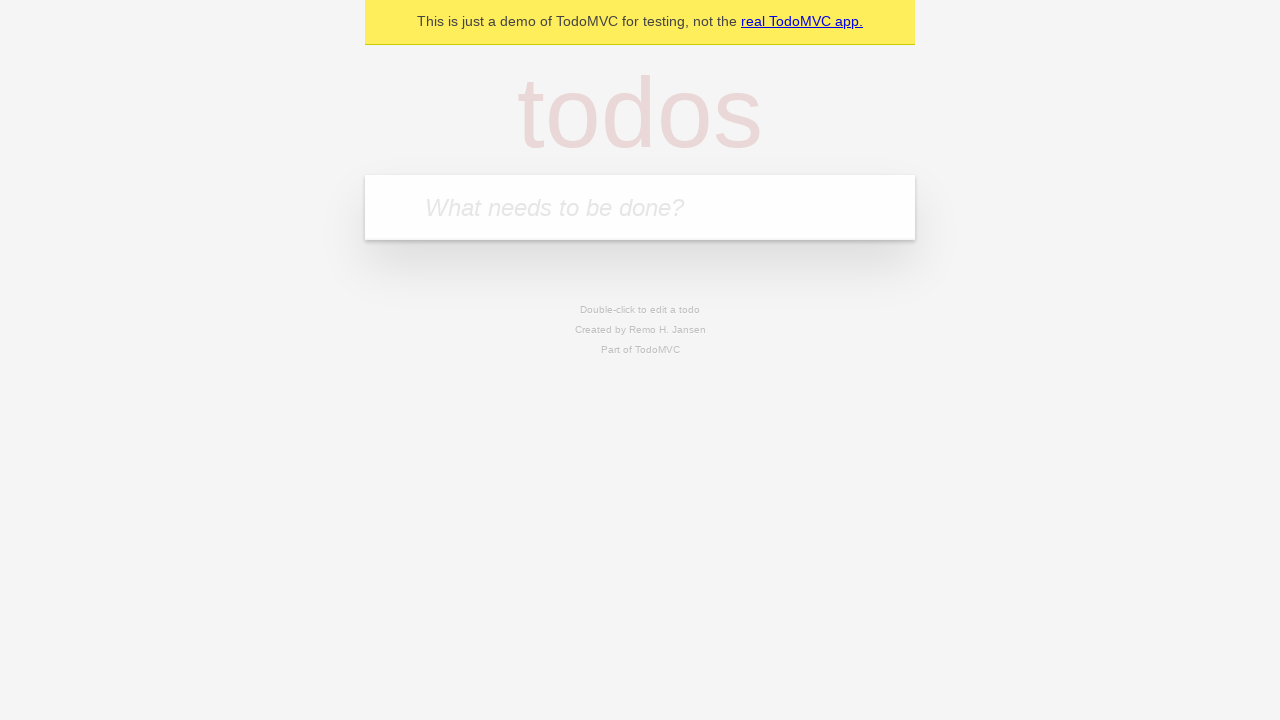

Filled input field with 'buy some cheese' on internal:attr=[placeholder="What needs to be done?"i]
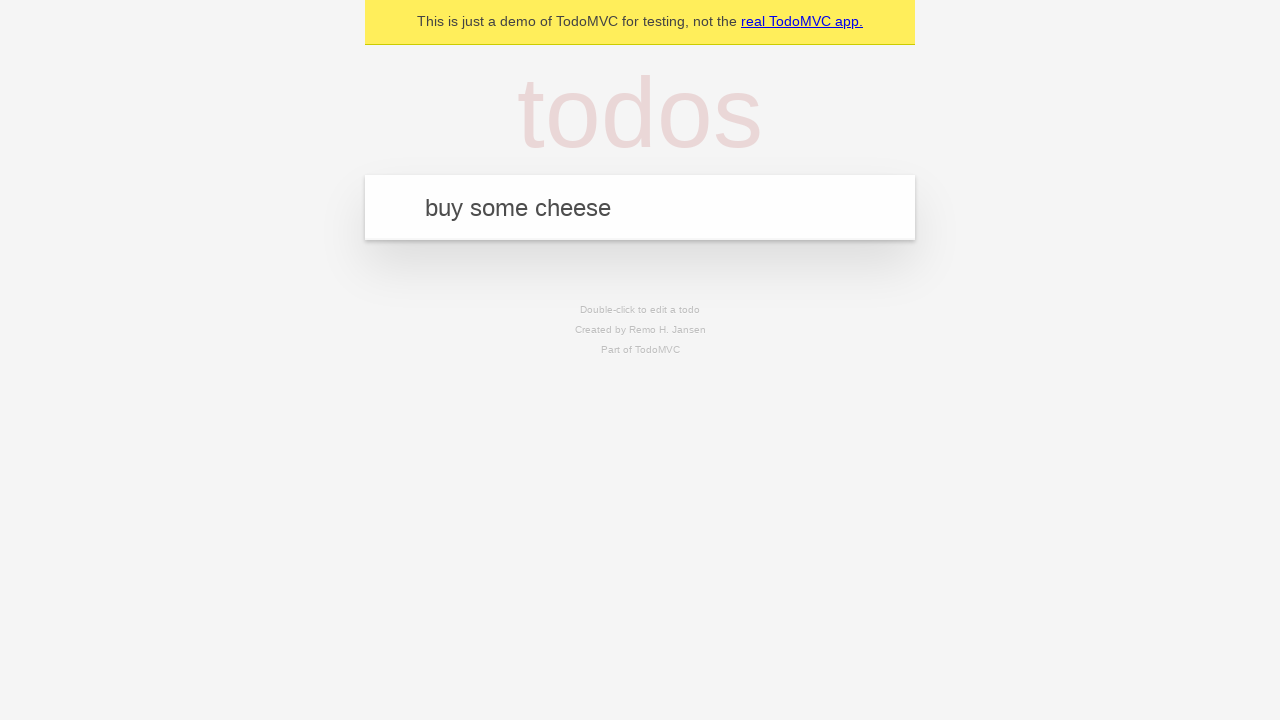

Pressed Enter to submit the todo item on internal:attr=[placeholder="What needs to be done?"i]
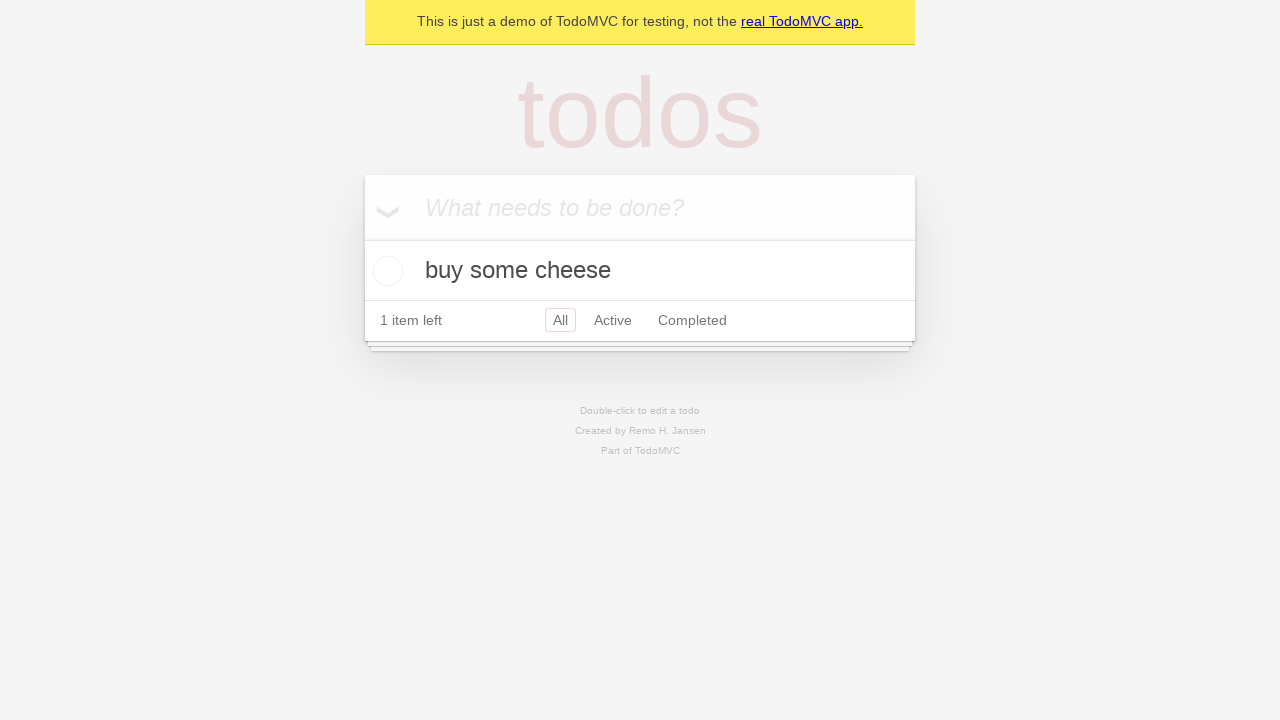

Todo item appeared in the list
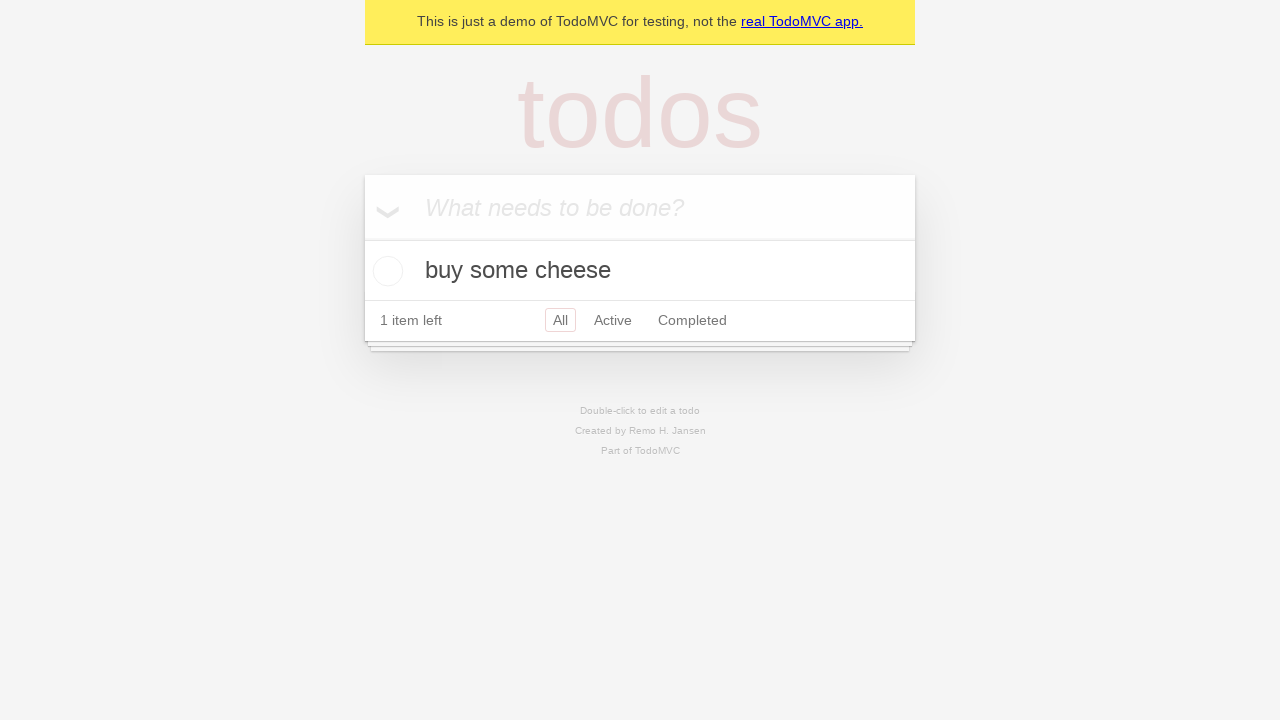

Verified that the input field was cleared after adding the todo
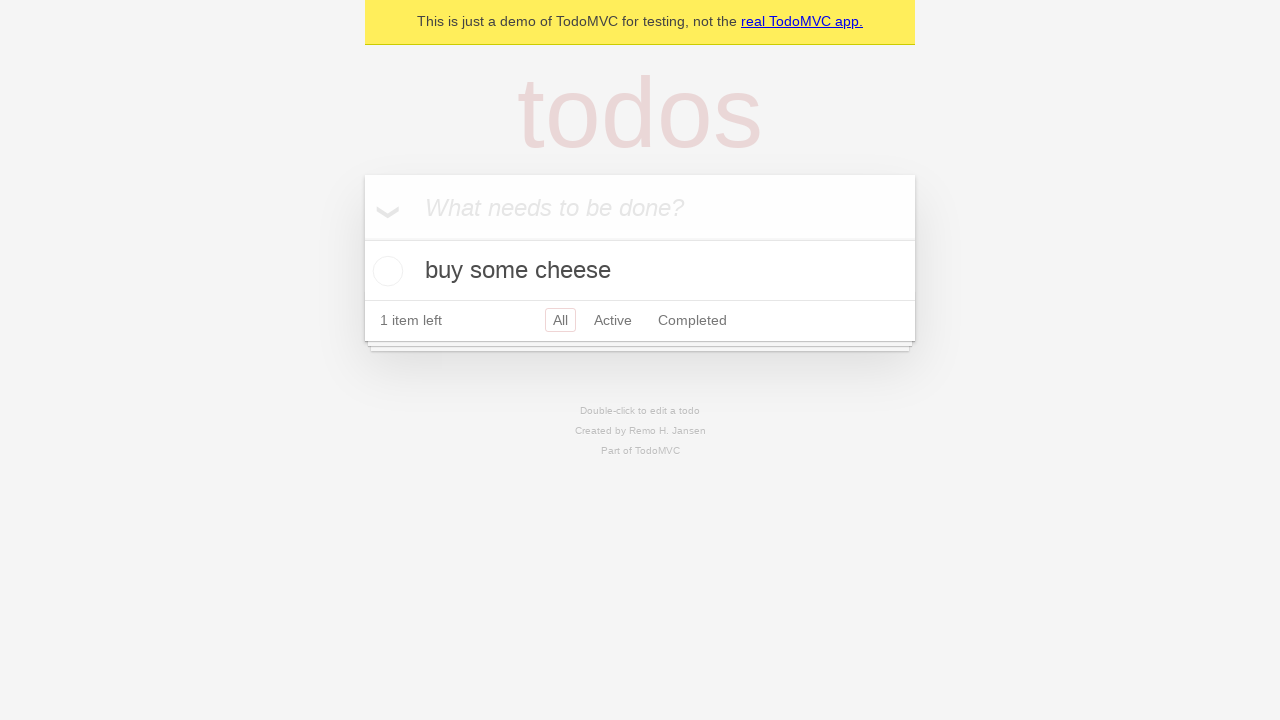

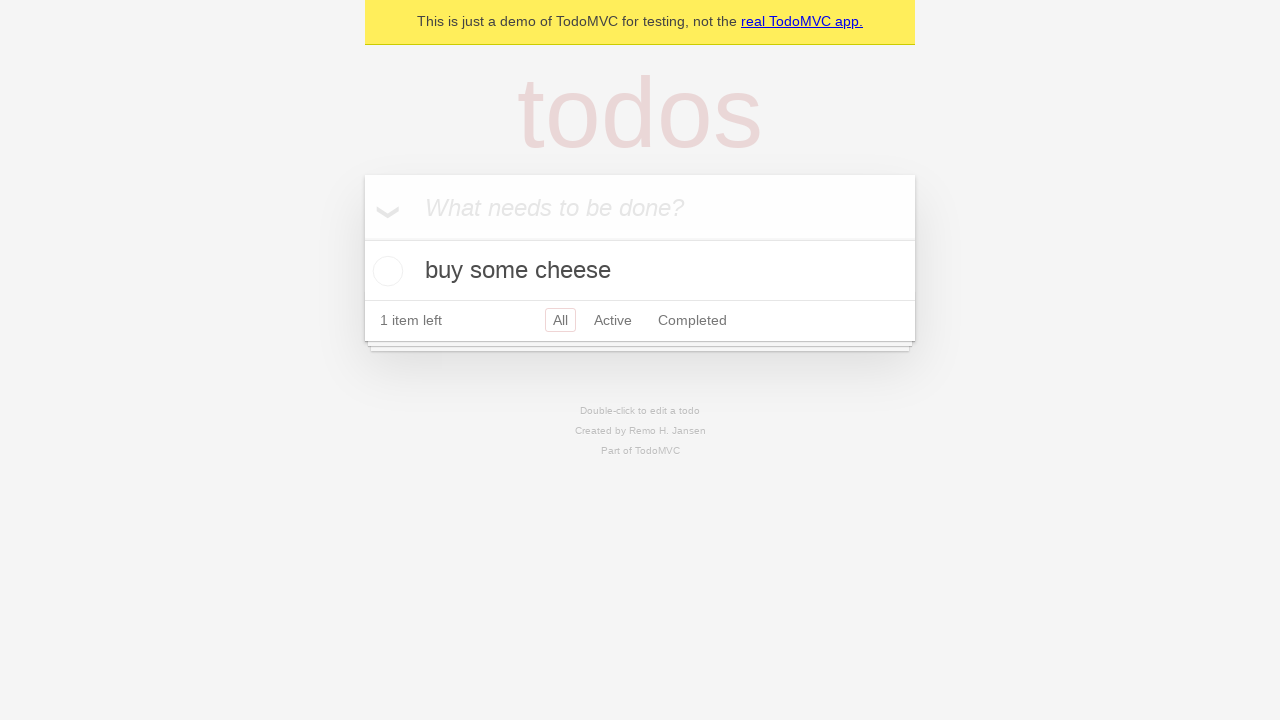